Tests mouse hover functionality by hovering over user avatars, clicking "View profile" links, verifying navigation to profile pages, and navigating back to repeat for all users.

Starting URL: https://the-internet.herokuapp.com/hovers

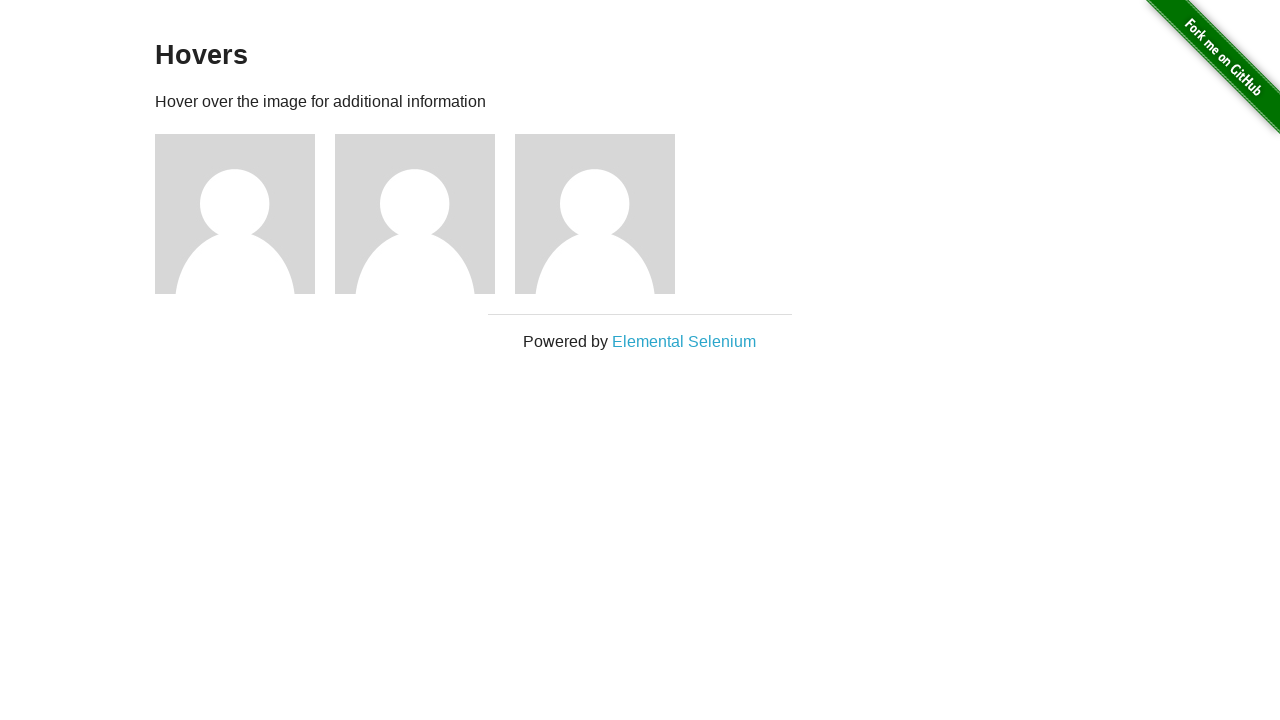

Located all user figure elements on hovers page
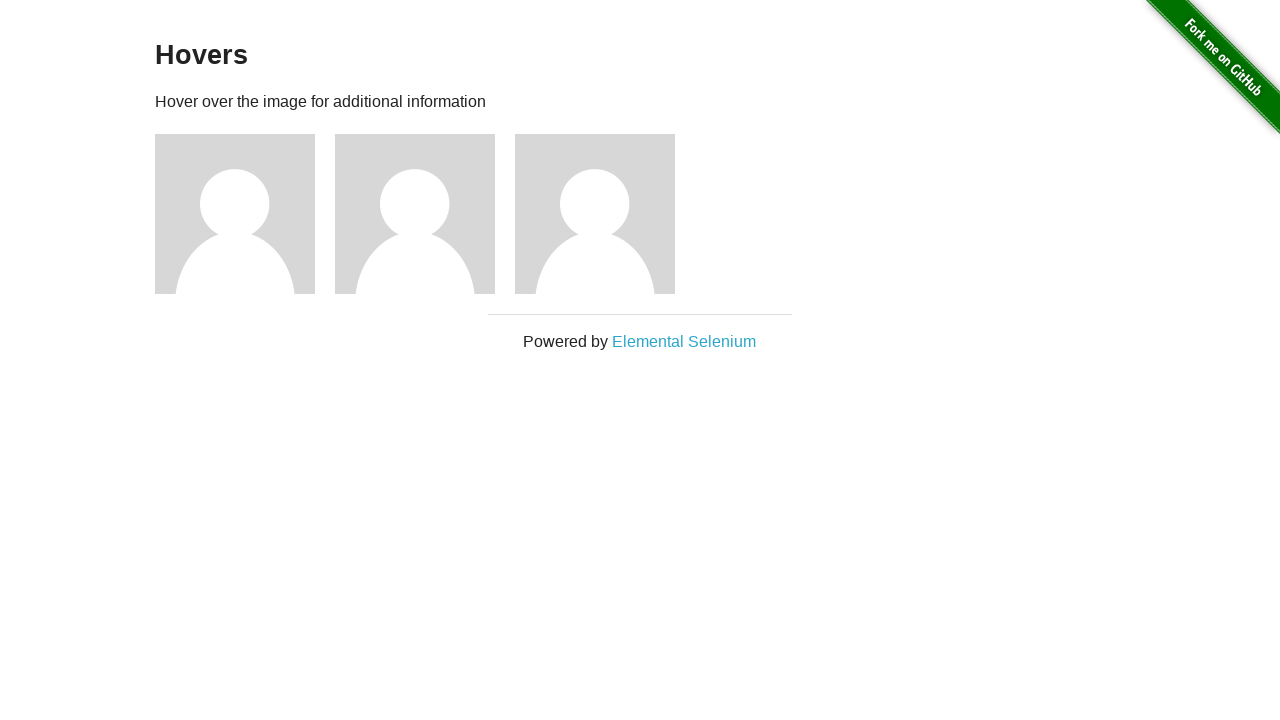

Re-fetched user figure elements for iteration 1
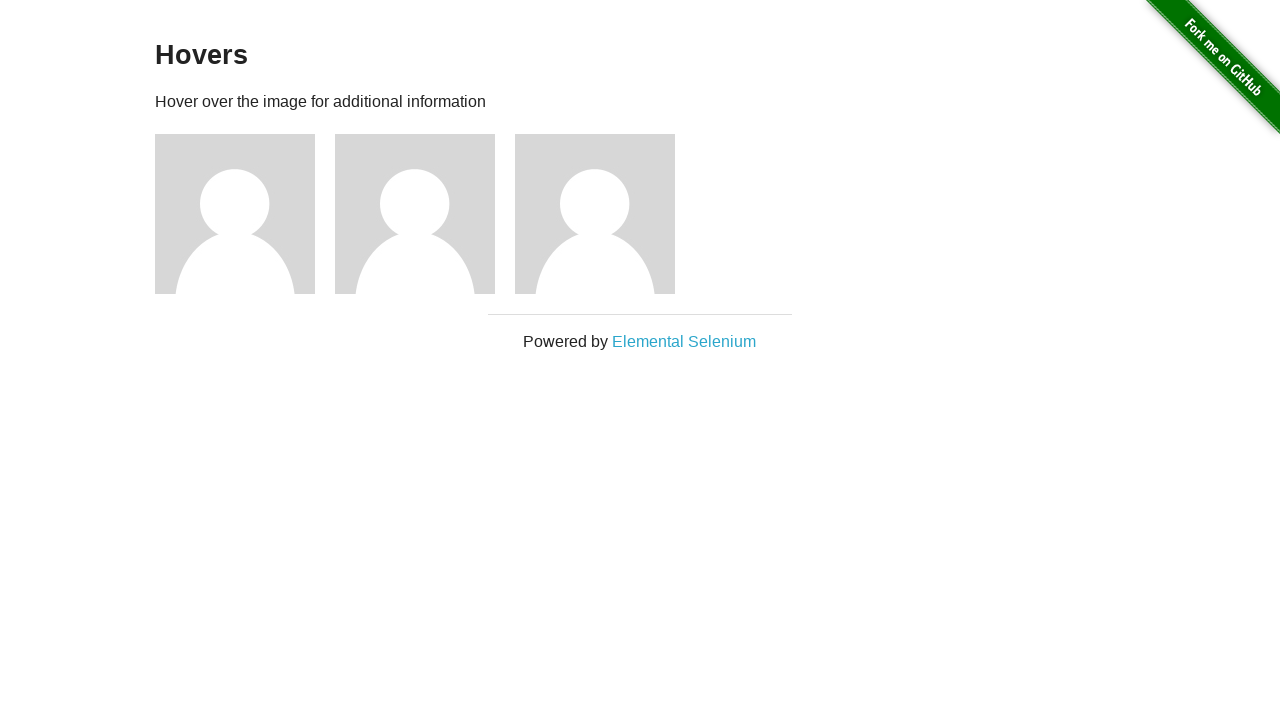

Selected user 1 from the list
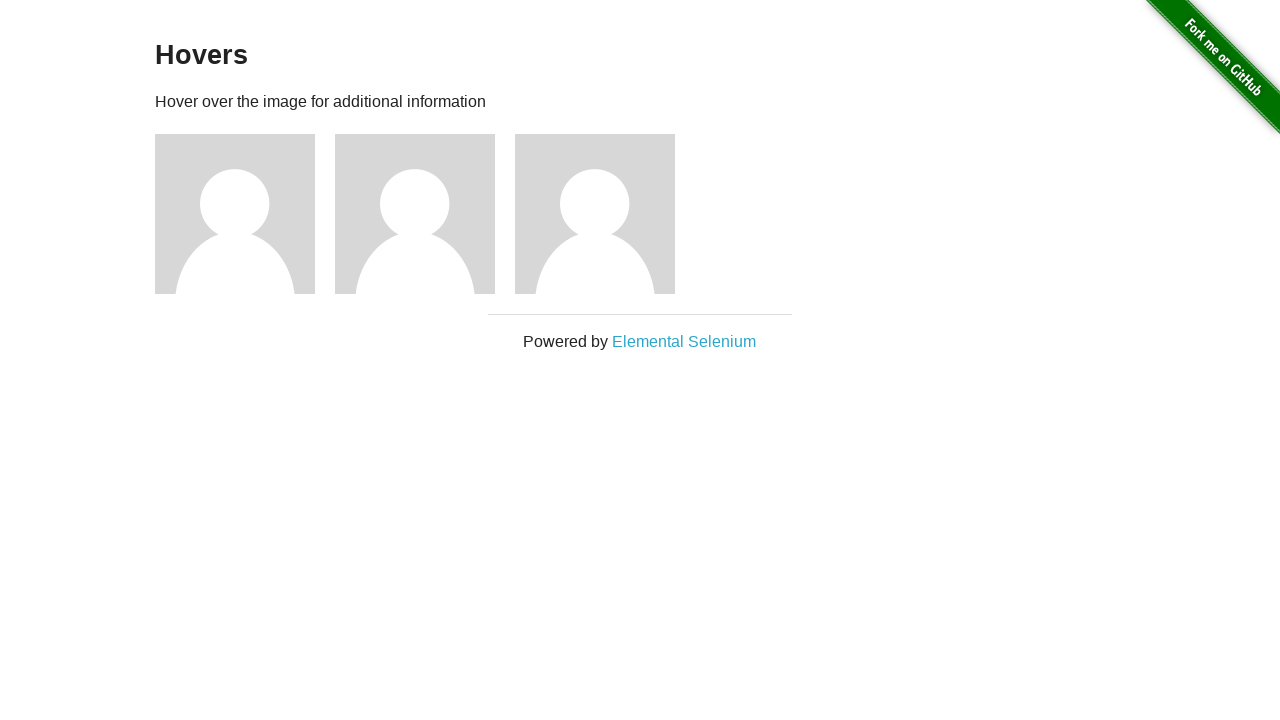

Hovered over user 1 avatar to reveal profile link at (245, 214) on xpath=//div[@class='figure'] >> nth=0
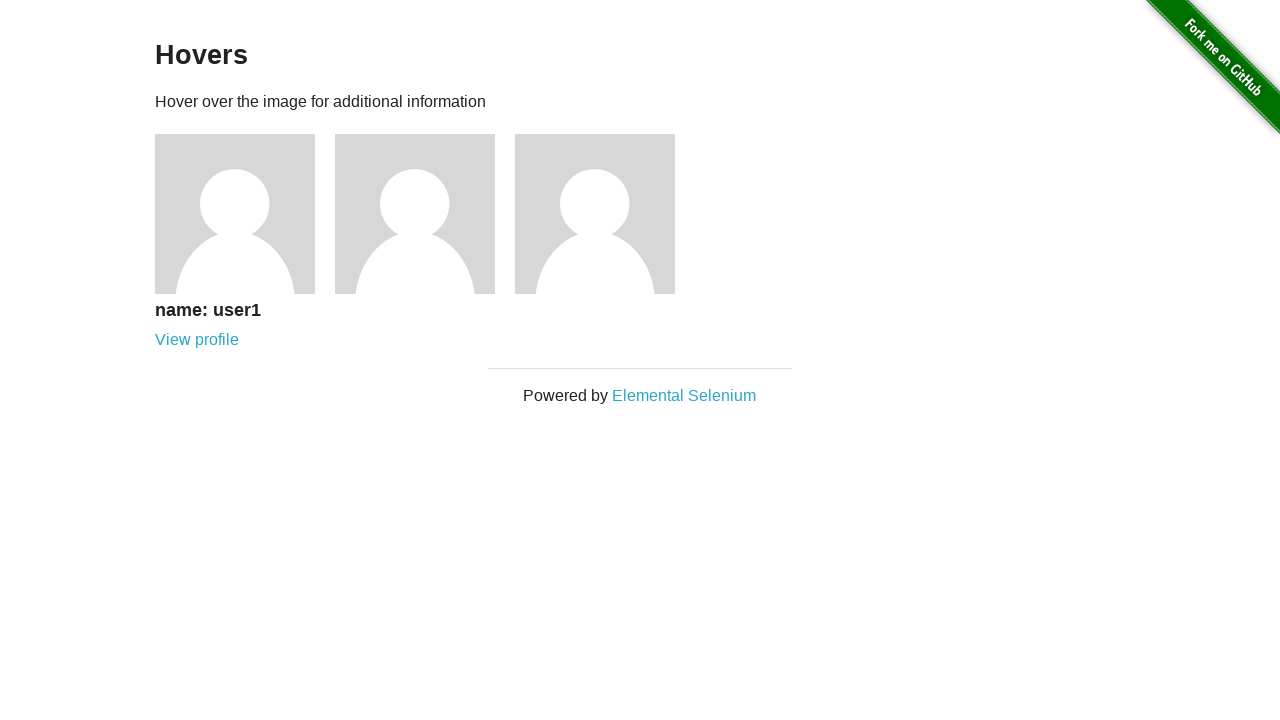

Clicked 'View profile' link for user 1 at (197, 340) on xpath=//div[@class='figure'] >> nth=0 >> xpath=//a[text()='View profile']
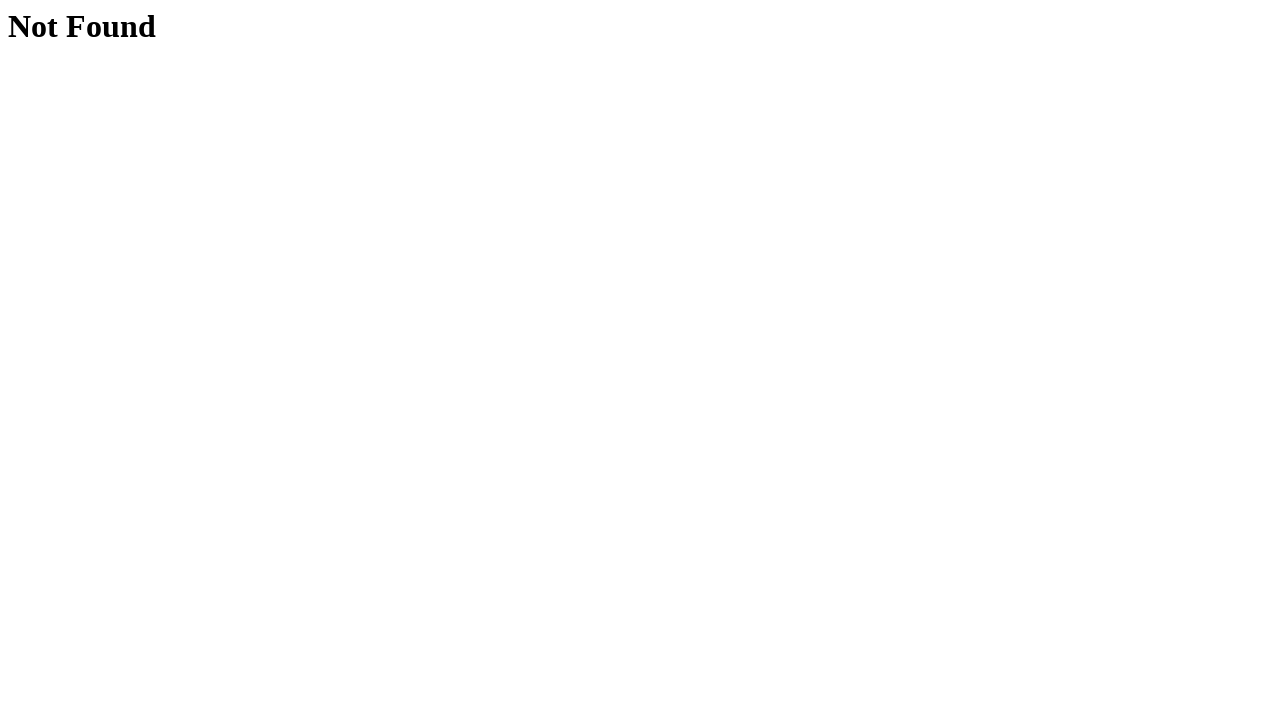

Waited for navigation to profile page for user 1
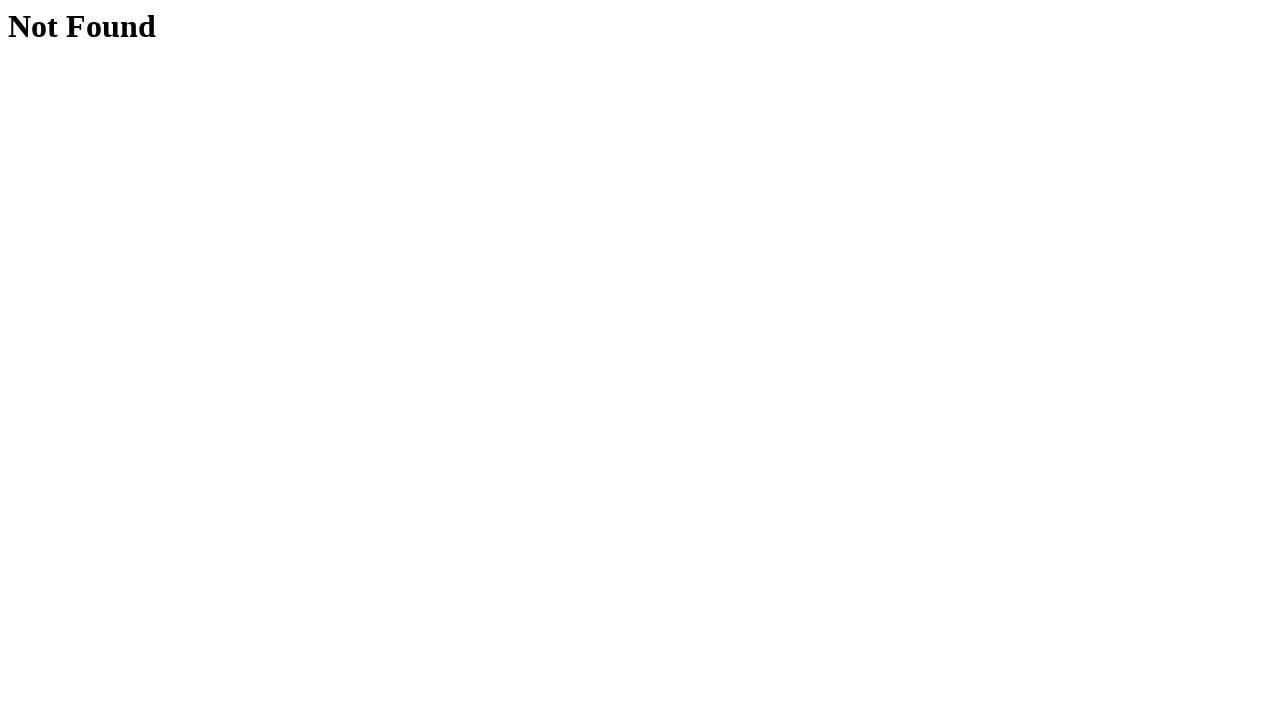

Retrieved profile page URL: https://the-internet.herokuapp.com/users/1
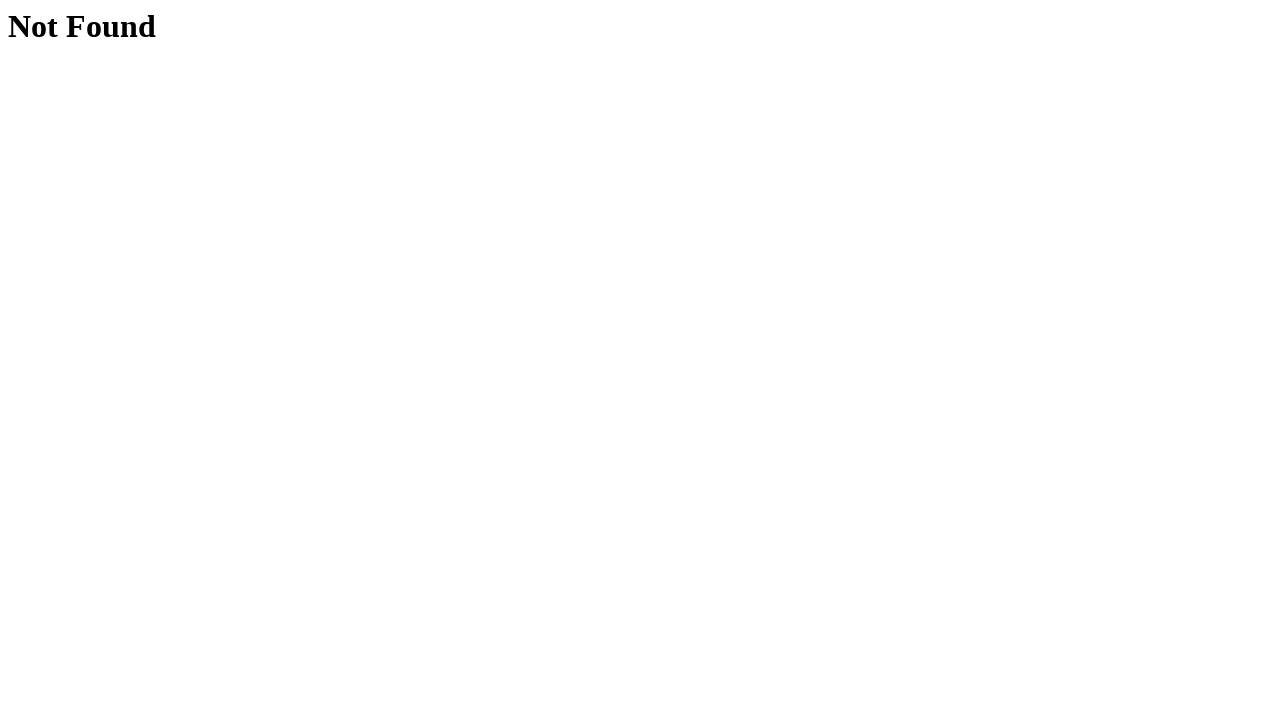

Verified profile URL contains '/users/' for user 1
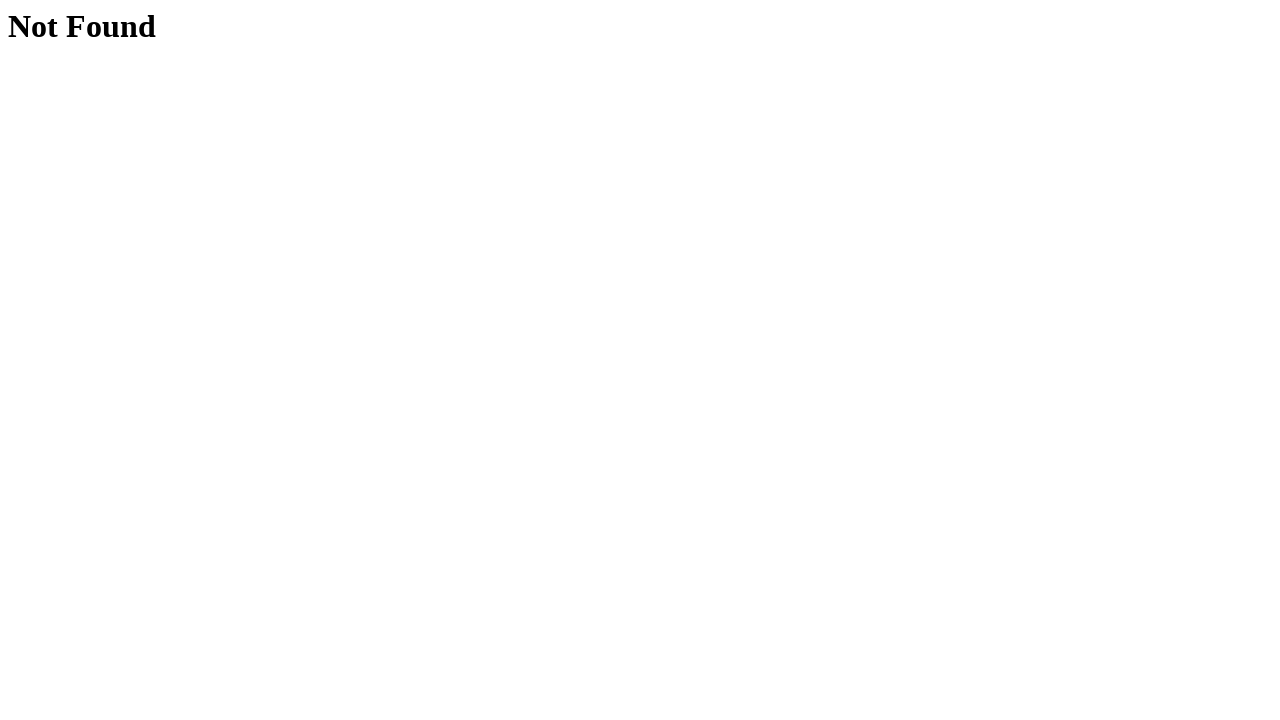

Navigated back to hovers page from user 1 profile
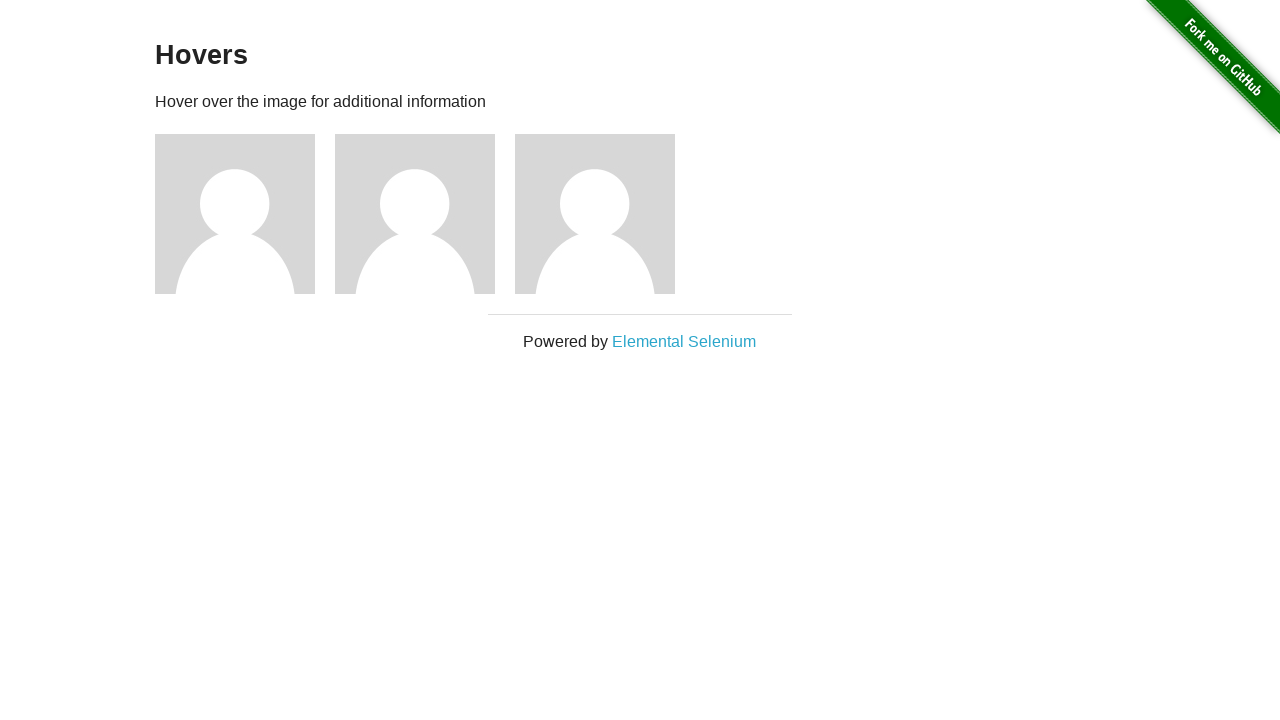

Waited for user figure elements to load on hovers page
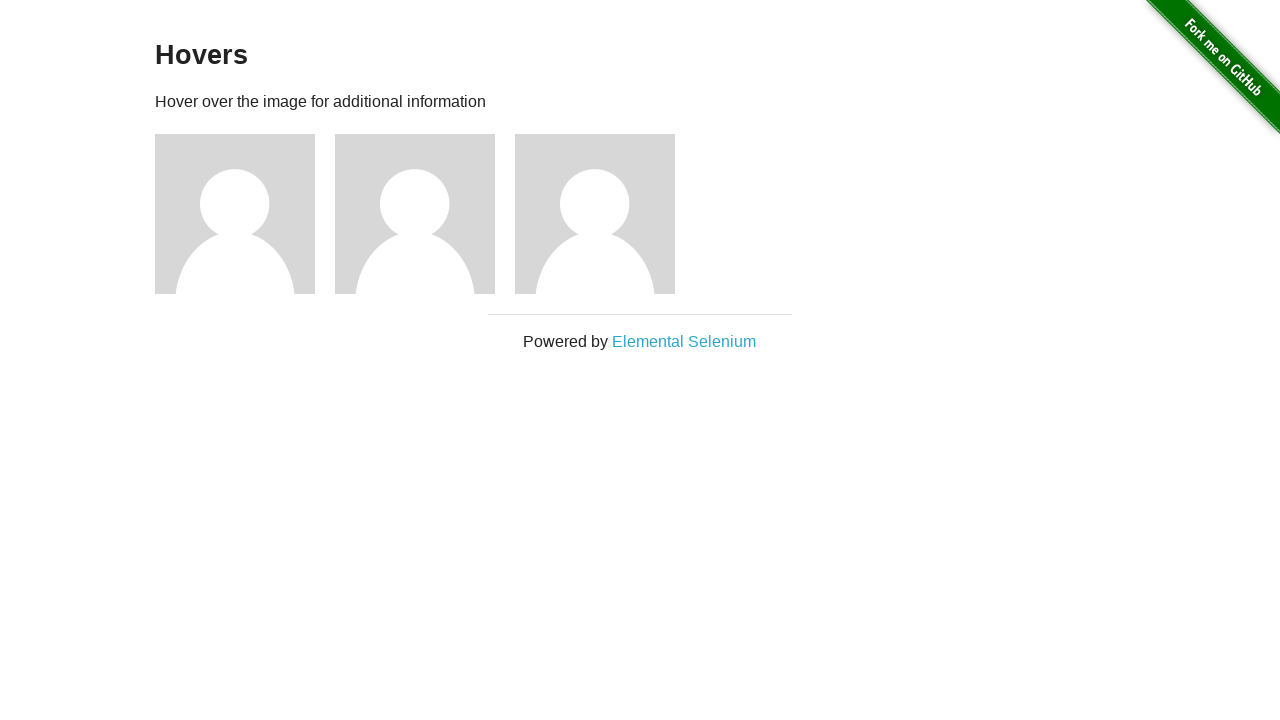

Re-fetched user figure elements for iteration 2
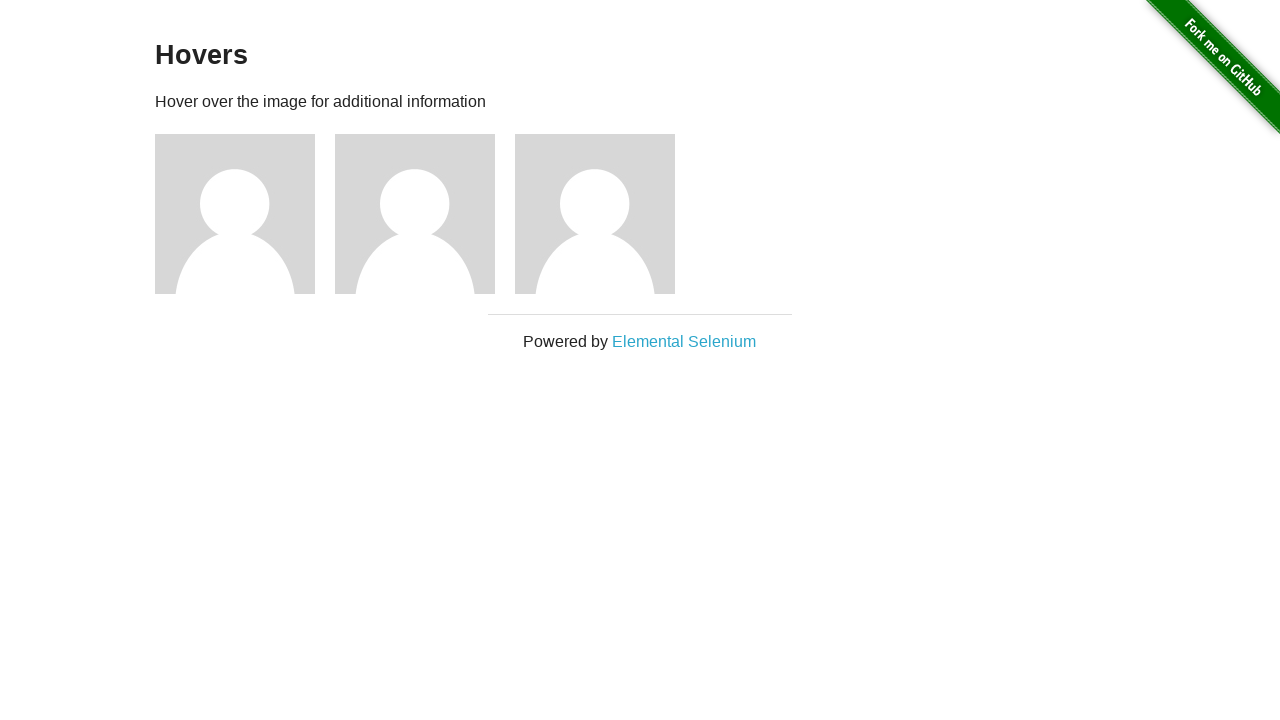

Selected user 2 from the list
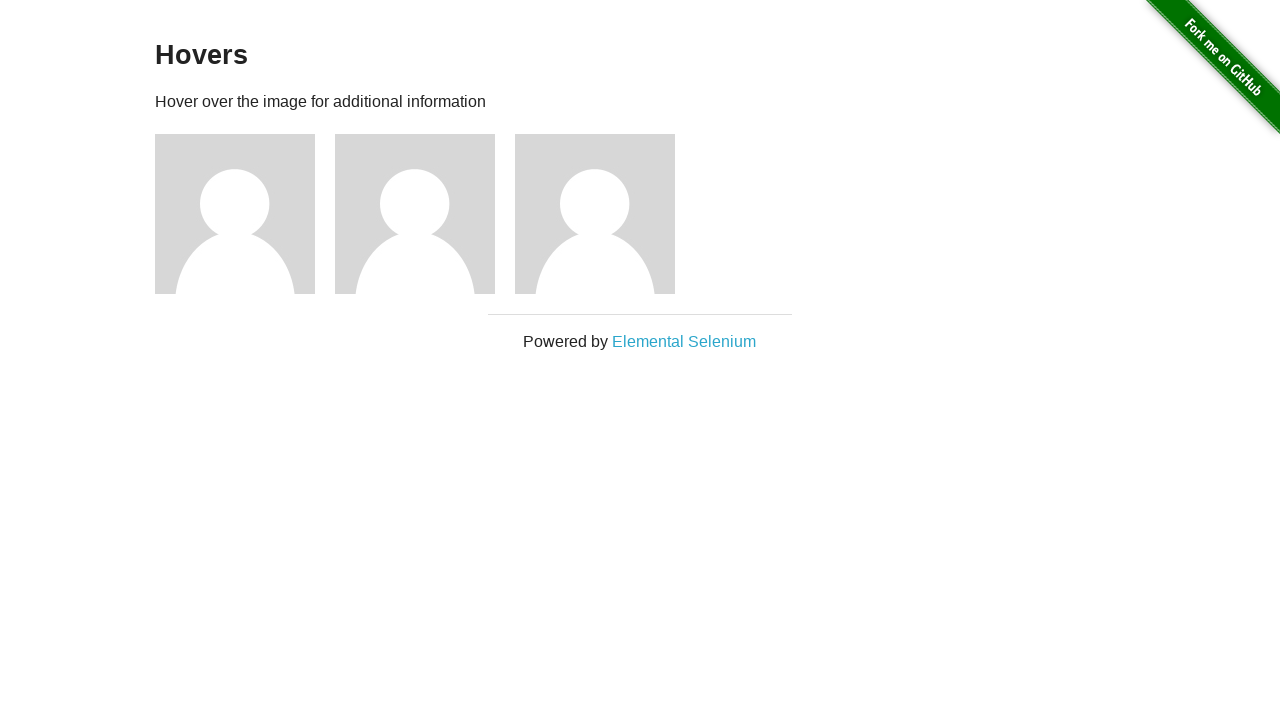

Hovered over user 2 avatar to reveal profile link at (425, 214) on xpath=//div[@class='figure'] >> nth=1
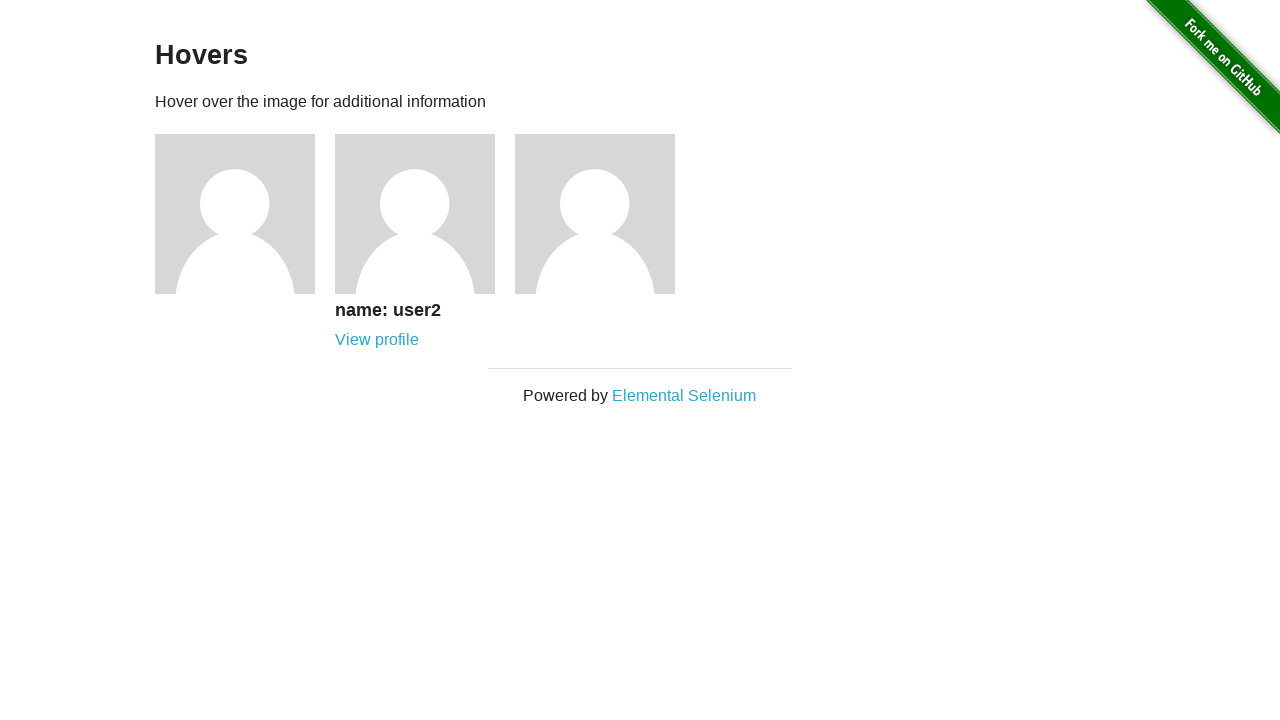

Clicked 'View profile' link for user 2 at (377, 340) on xpath=//div[@class='figure'] >> nth=1 >> xpath=//a[text()='View profile']
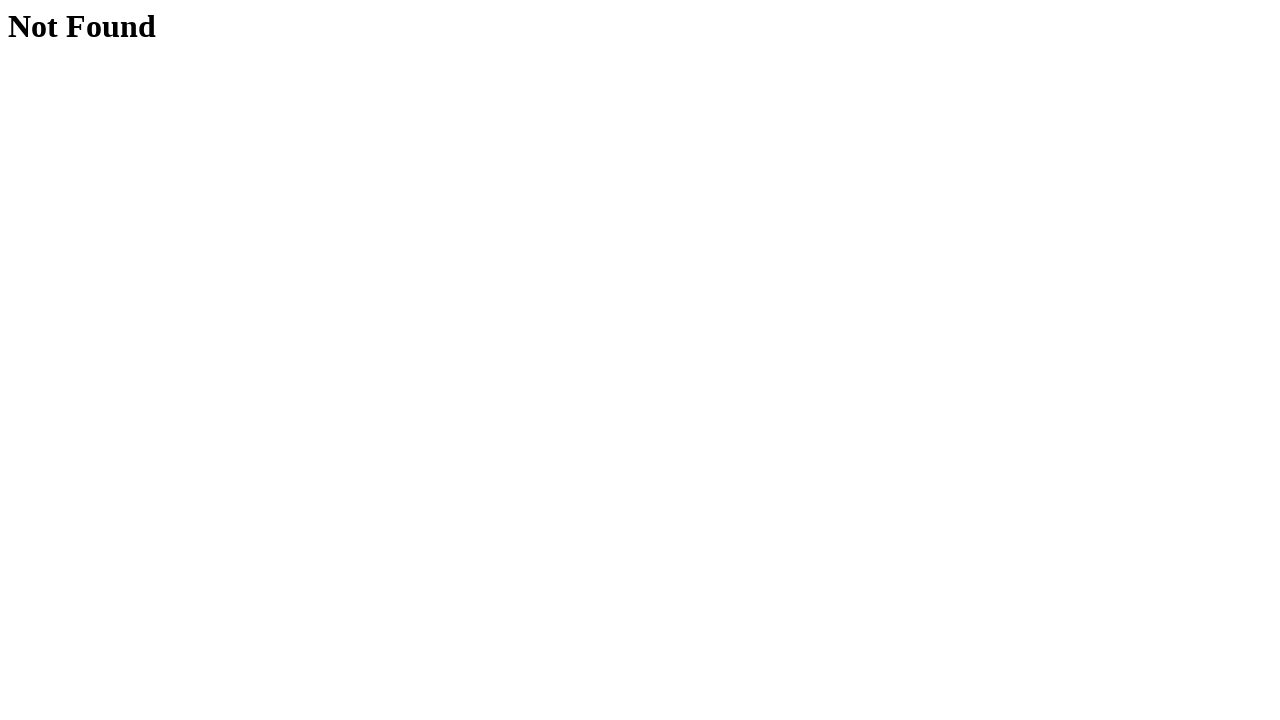

Waited for navigation to profile page for user 2
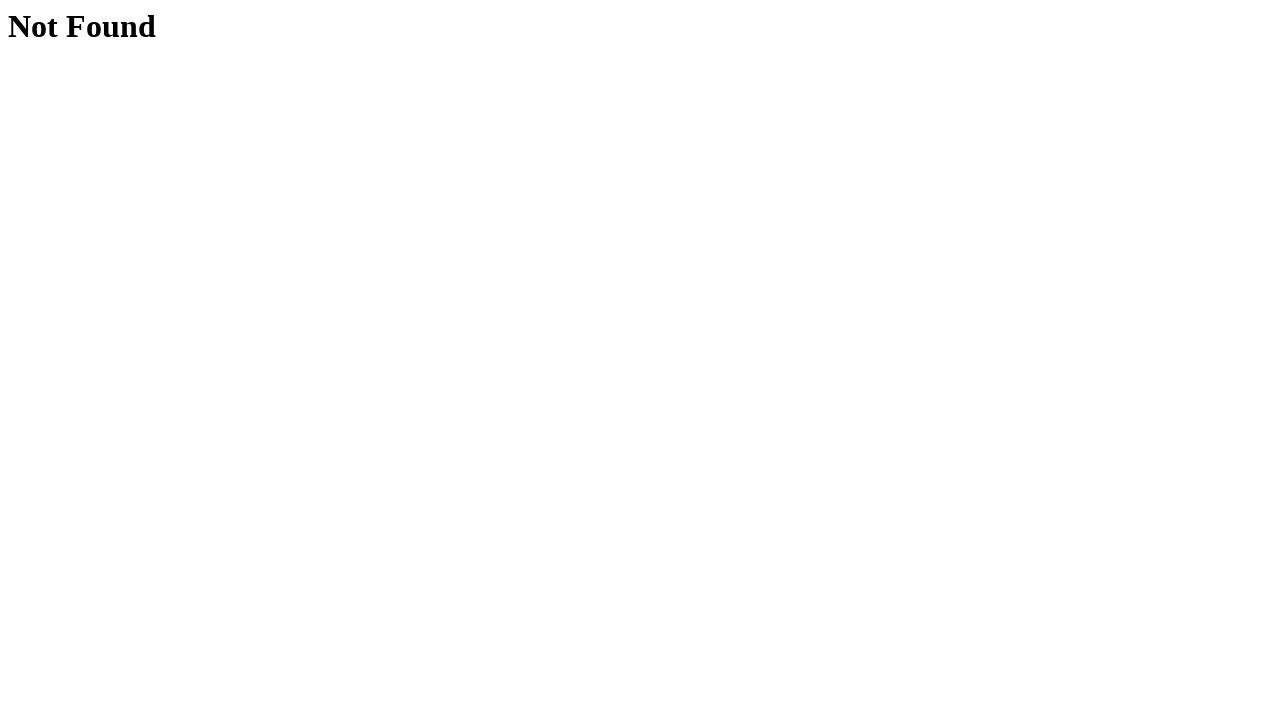

Retrieved profile page URL: https://the-internet.herokuapp.com/users/2
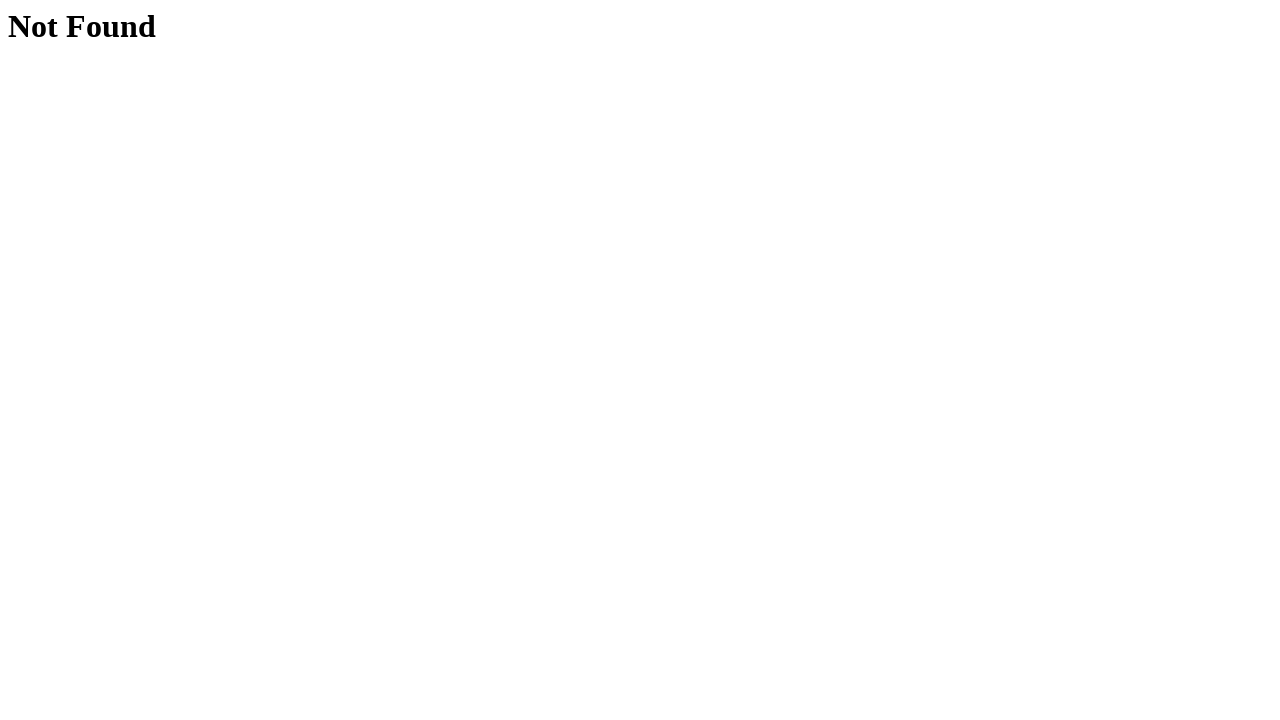

Verified profile URL contains '/users/' for user 2
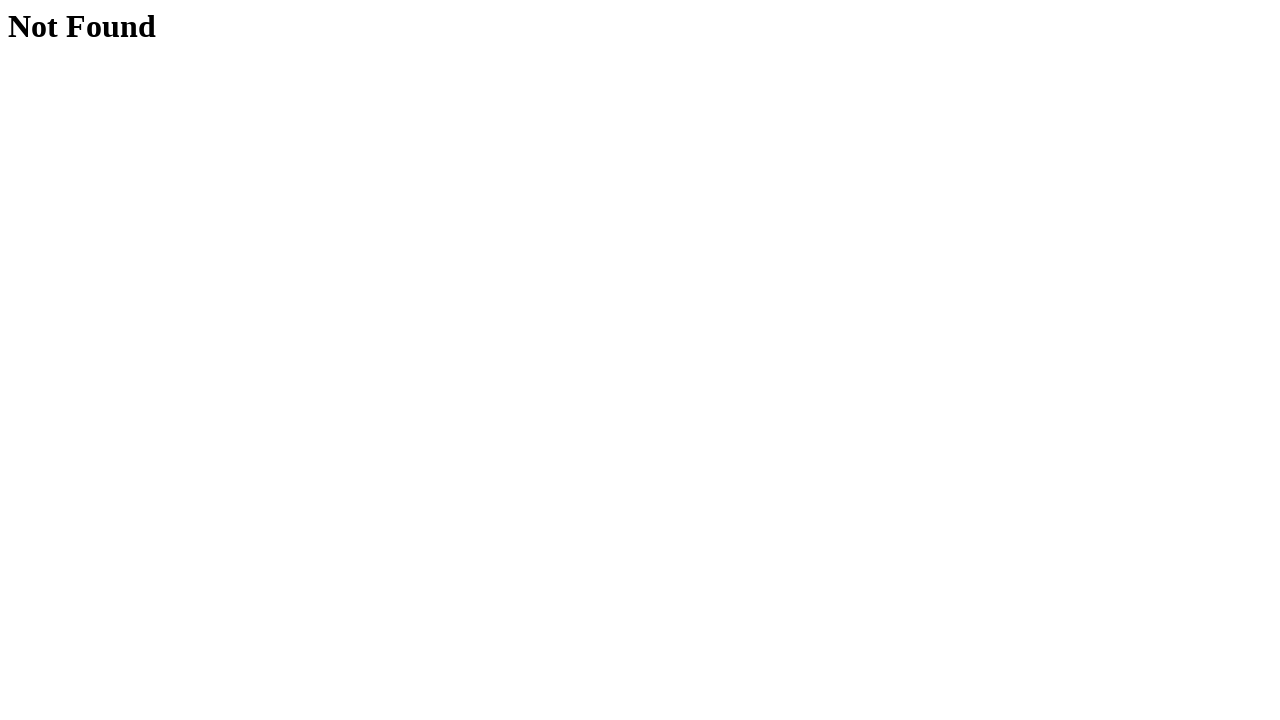

Navigated back to hovers page from user 2 profile
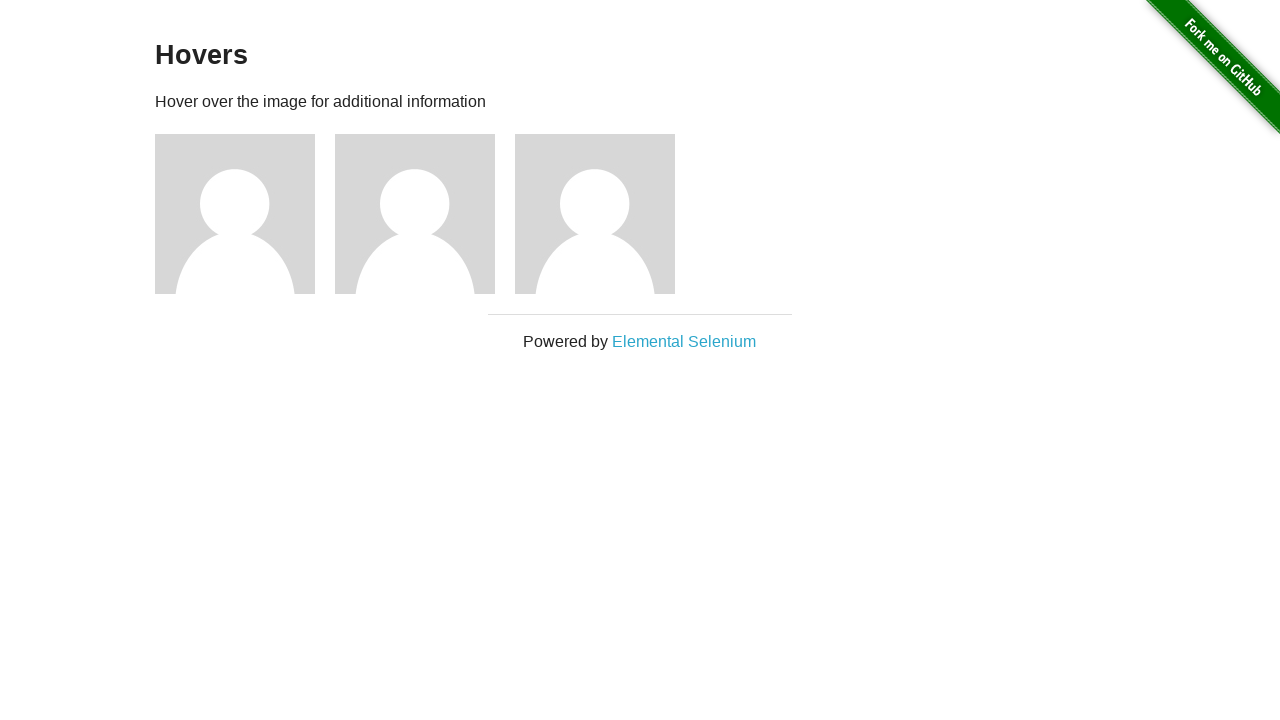

Waited for user figure elements to load on hovers page
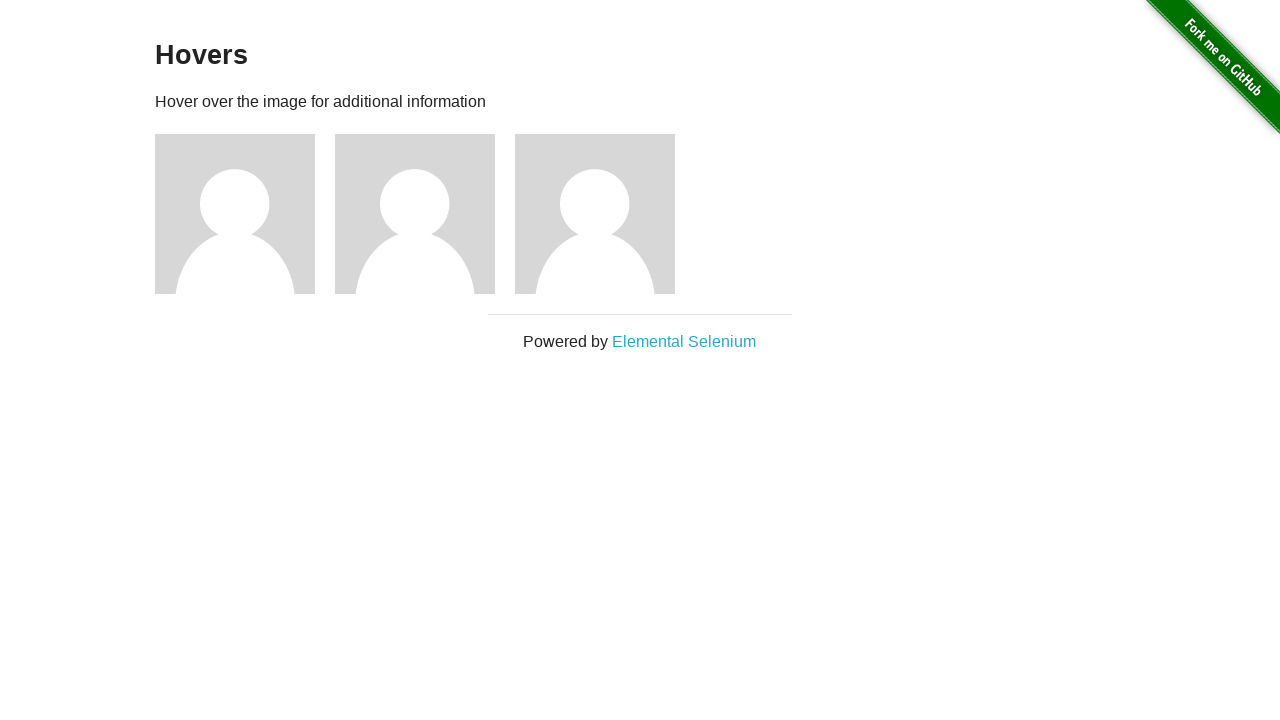

Re-fetched user figure elements for iteration 3
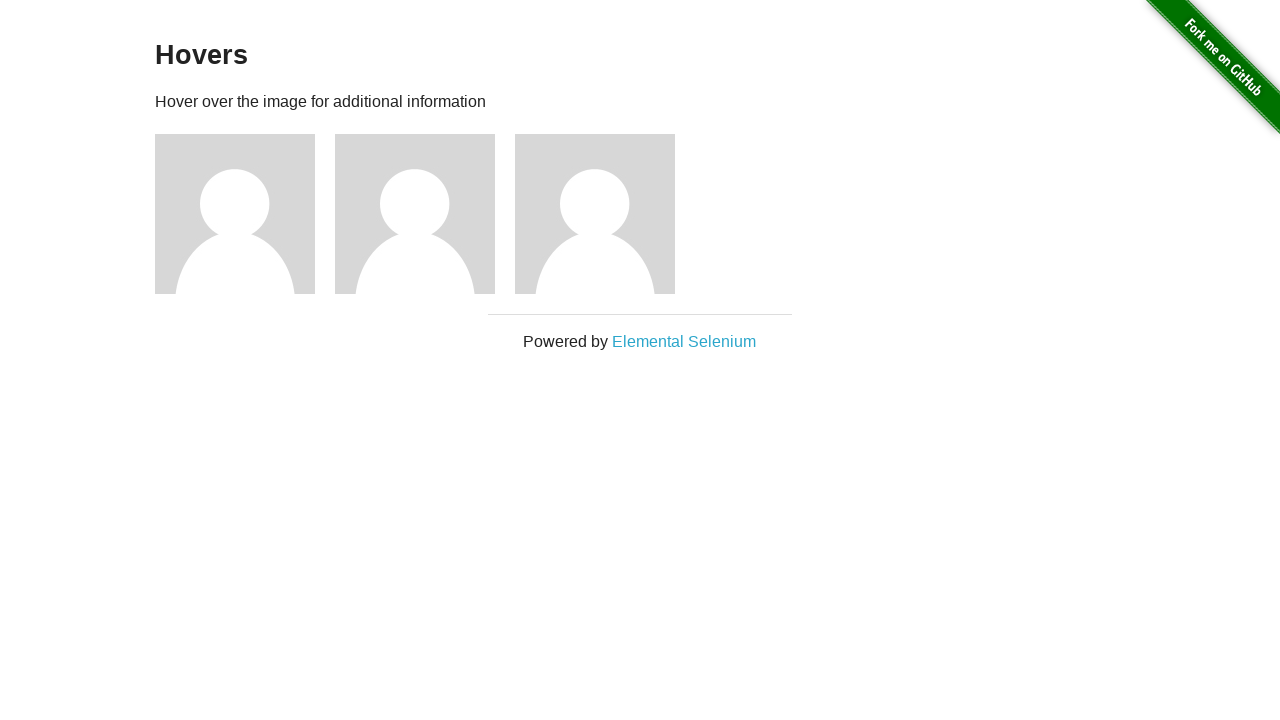

Selected user 3 from the list
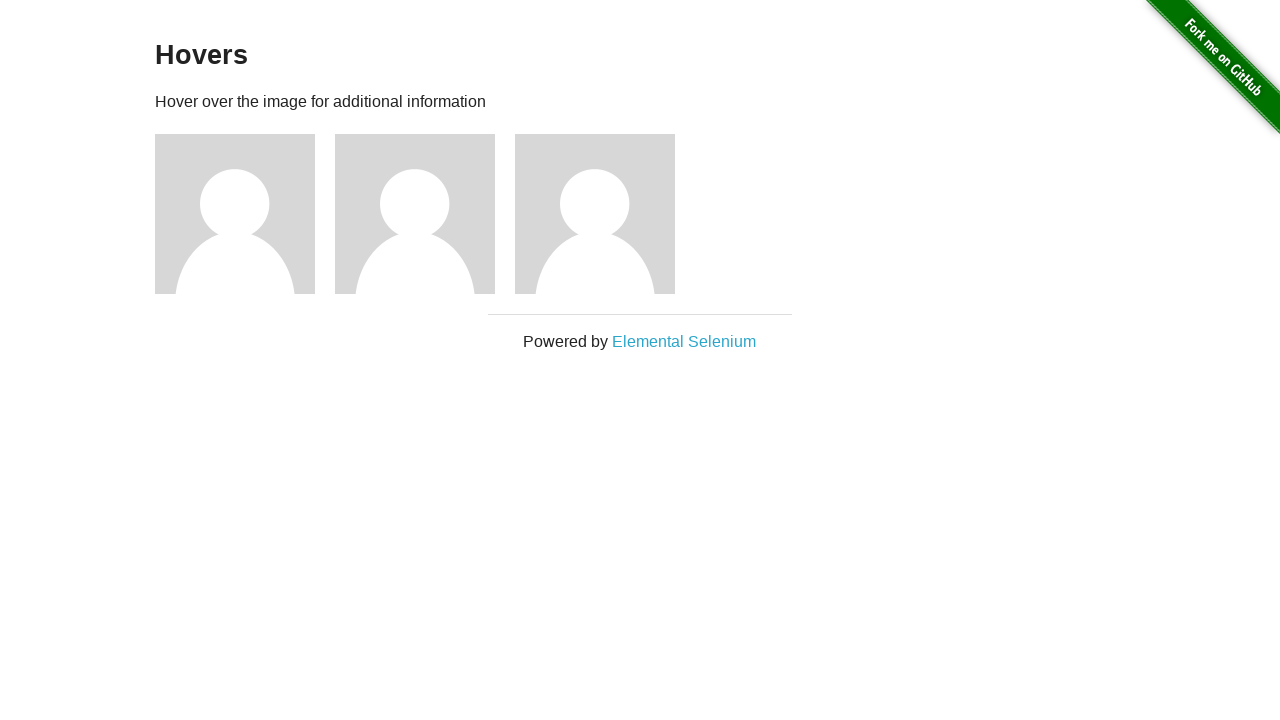

Hovered over user 3 avatar to reveal profile link at (605, 214) on xpath=//div[@class='figure'] >> nth=2
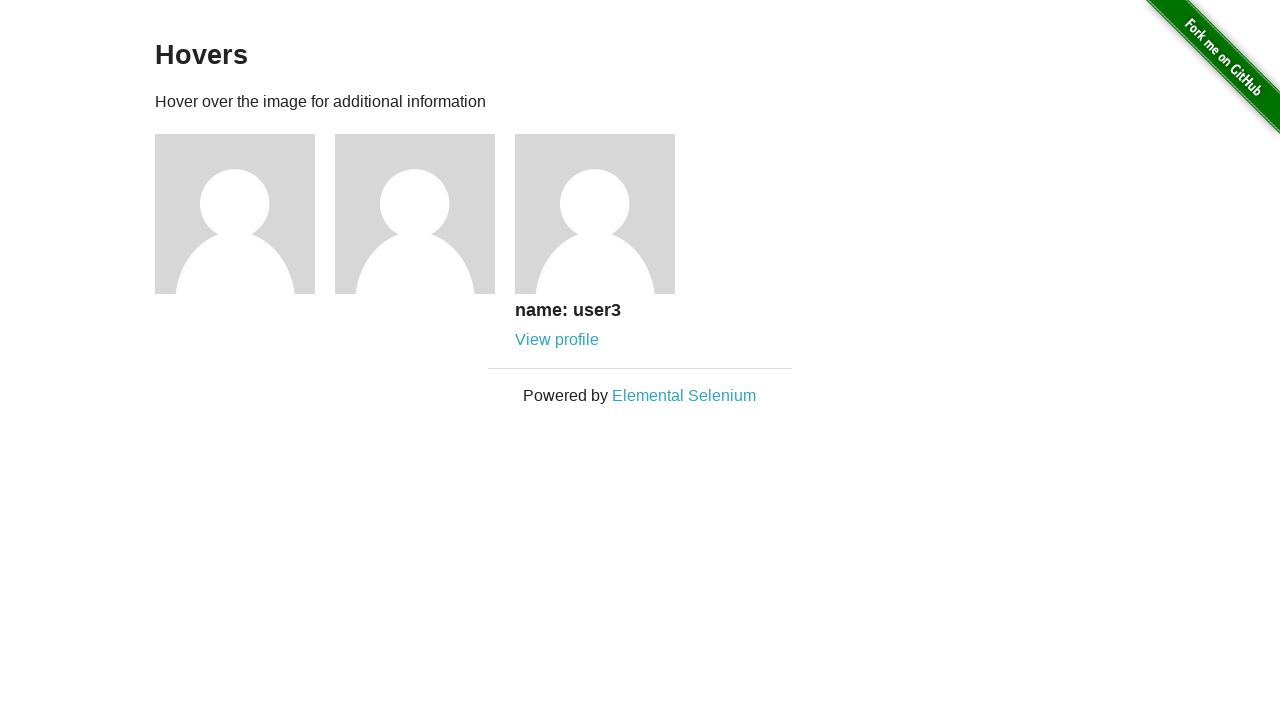

Clicked 'View profile' link for user 3 at (557, 340) on xpath=//div[@class='figure'] >> nth=2 >> xpath=//a[text()='View profile']
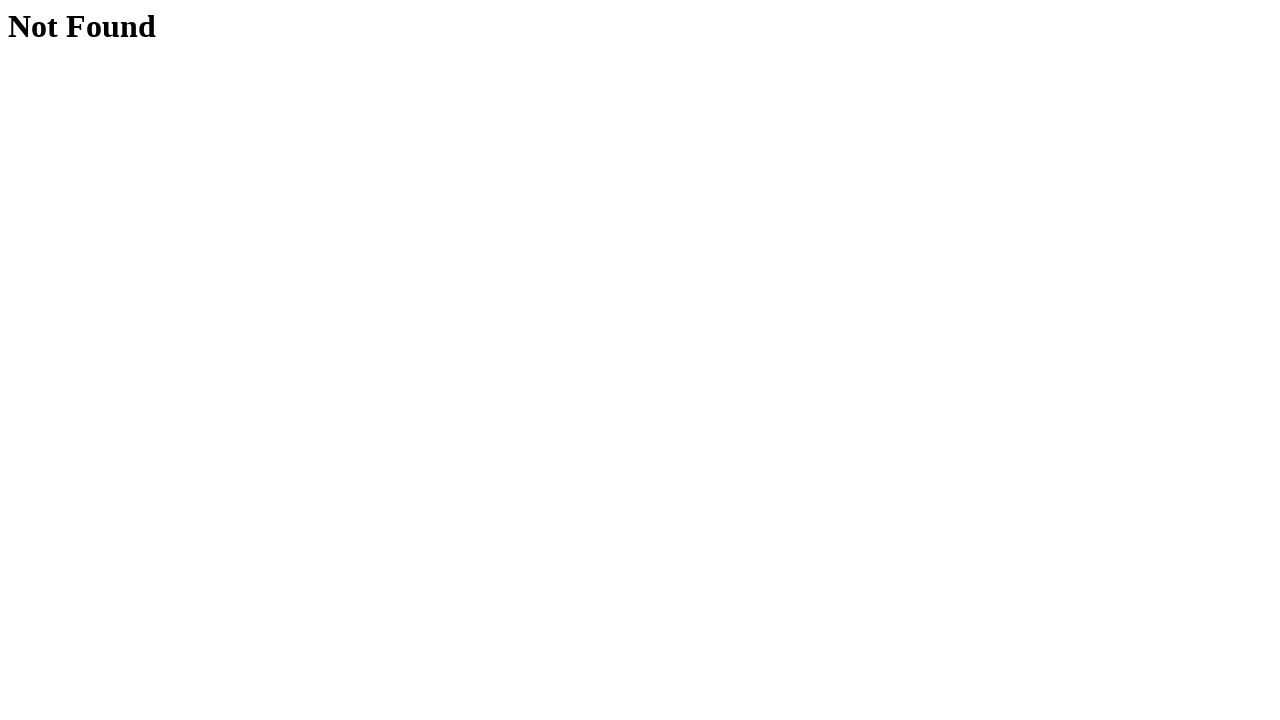

Waited for navigation to profile page for user 3
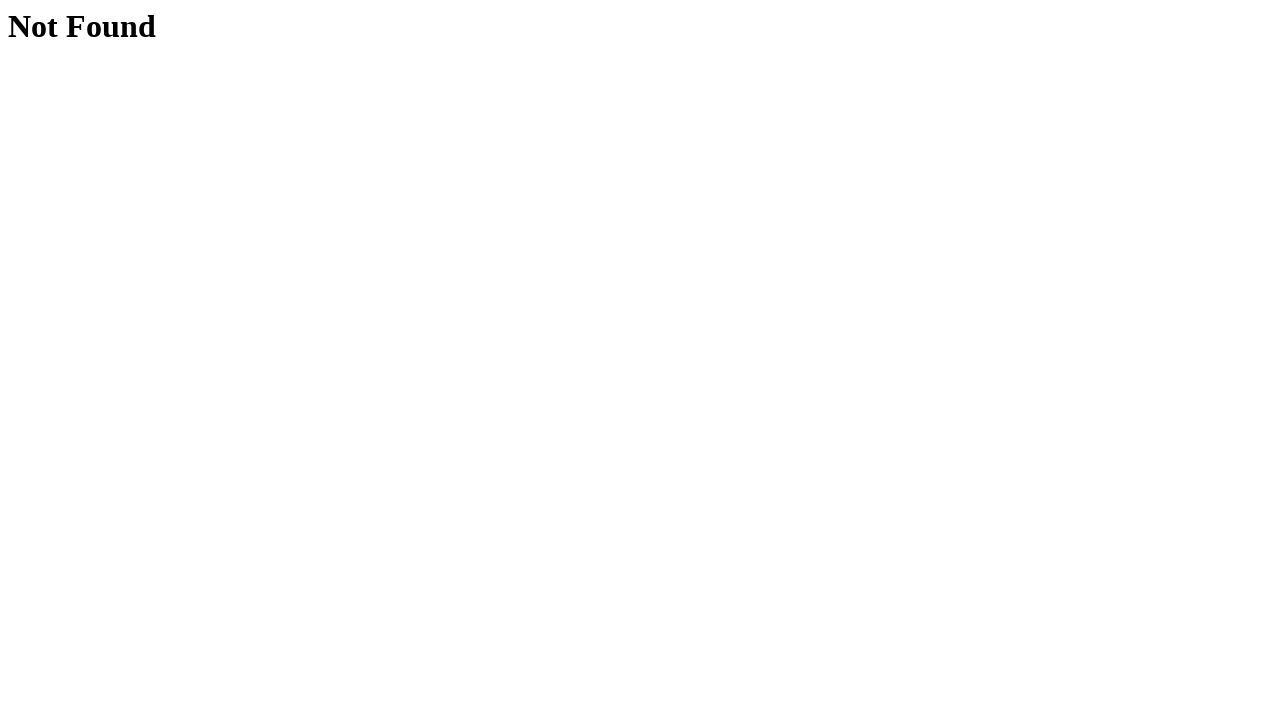

Retrieved profile page URL: https://the-internet.herokuapp.com/users/3
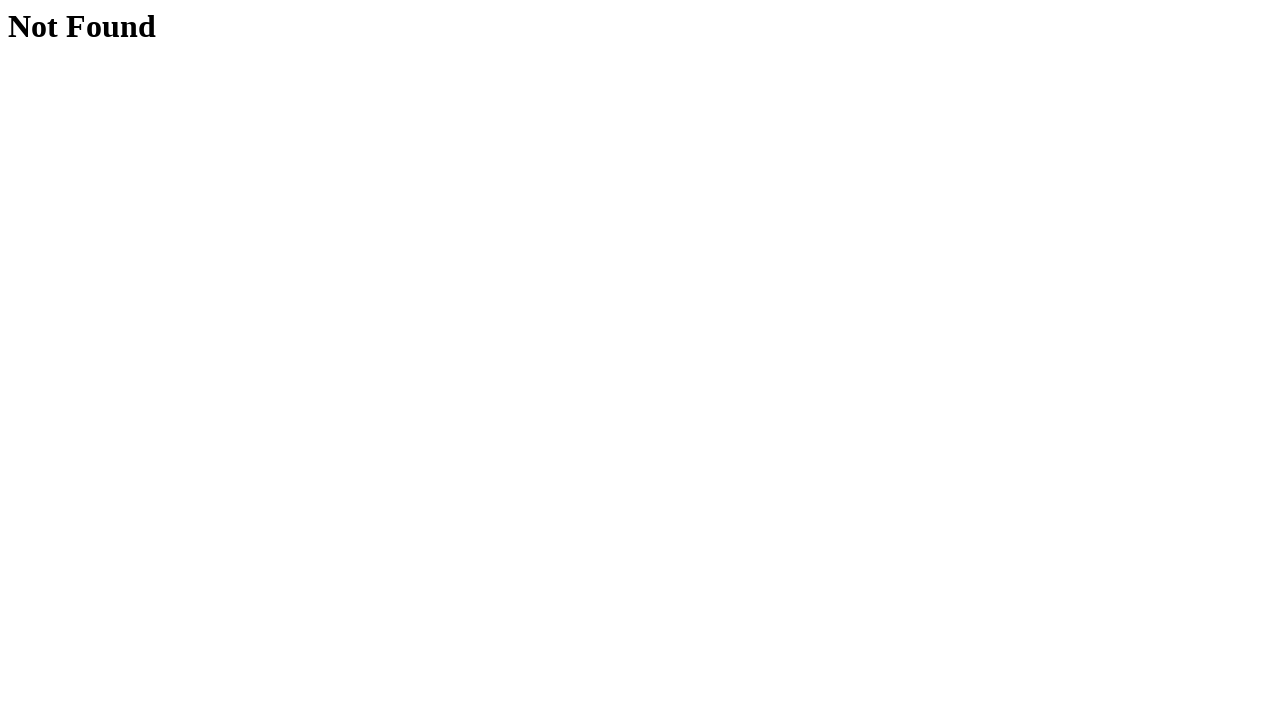

Verified profile URL contains '/users/' for user 3
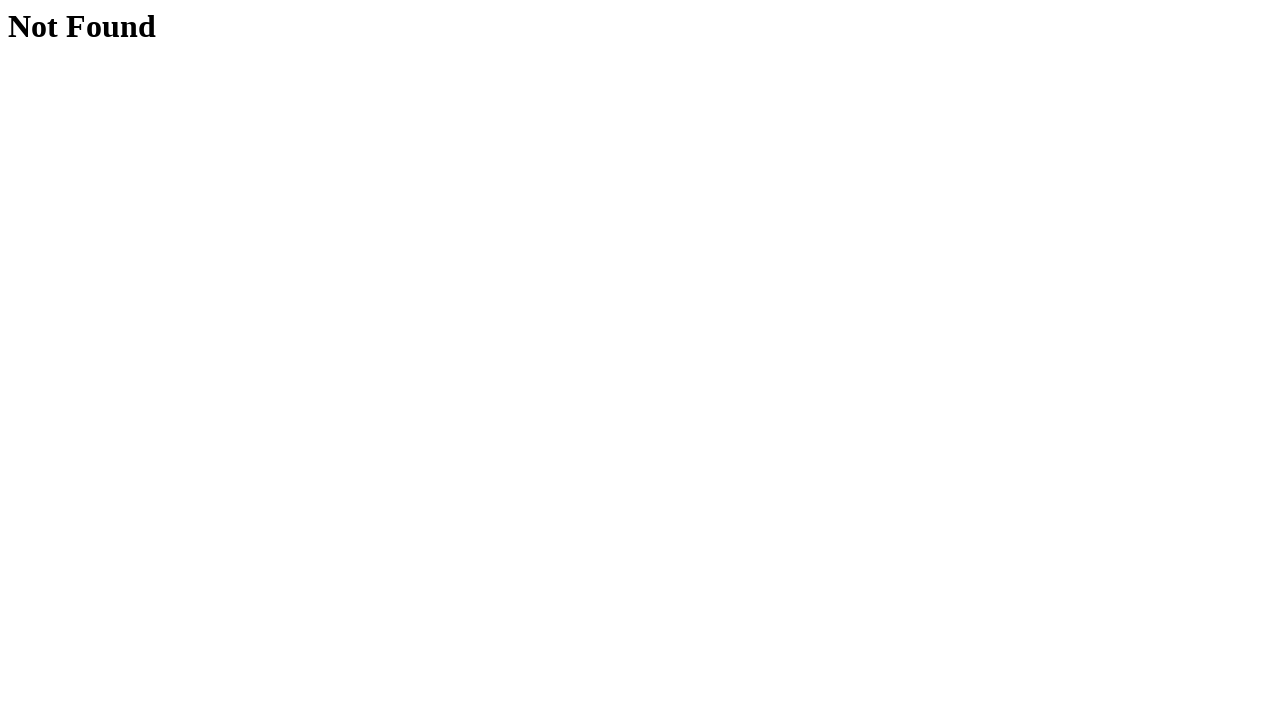

Navigated back to hovers page from user 3 profile
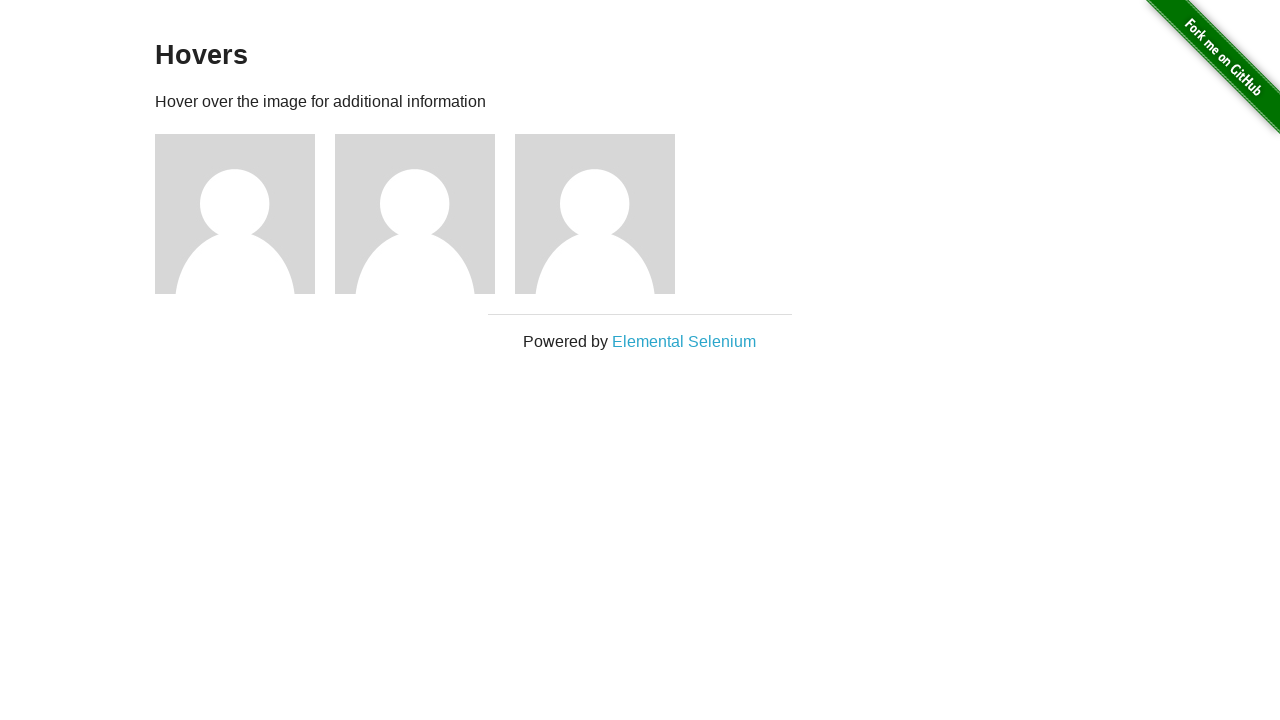

Waited for user figure elements to load on hovers page
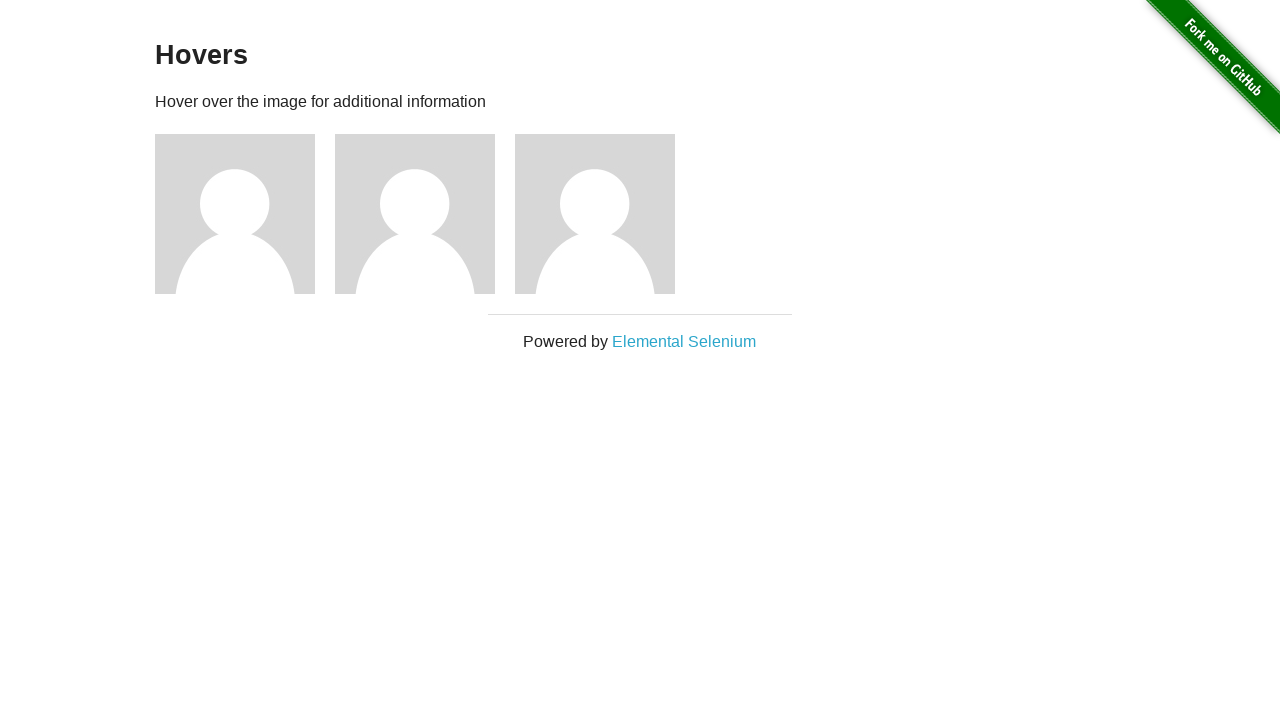

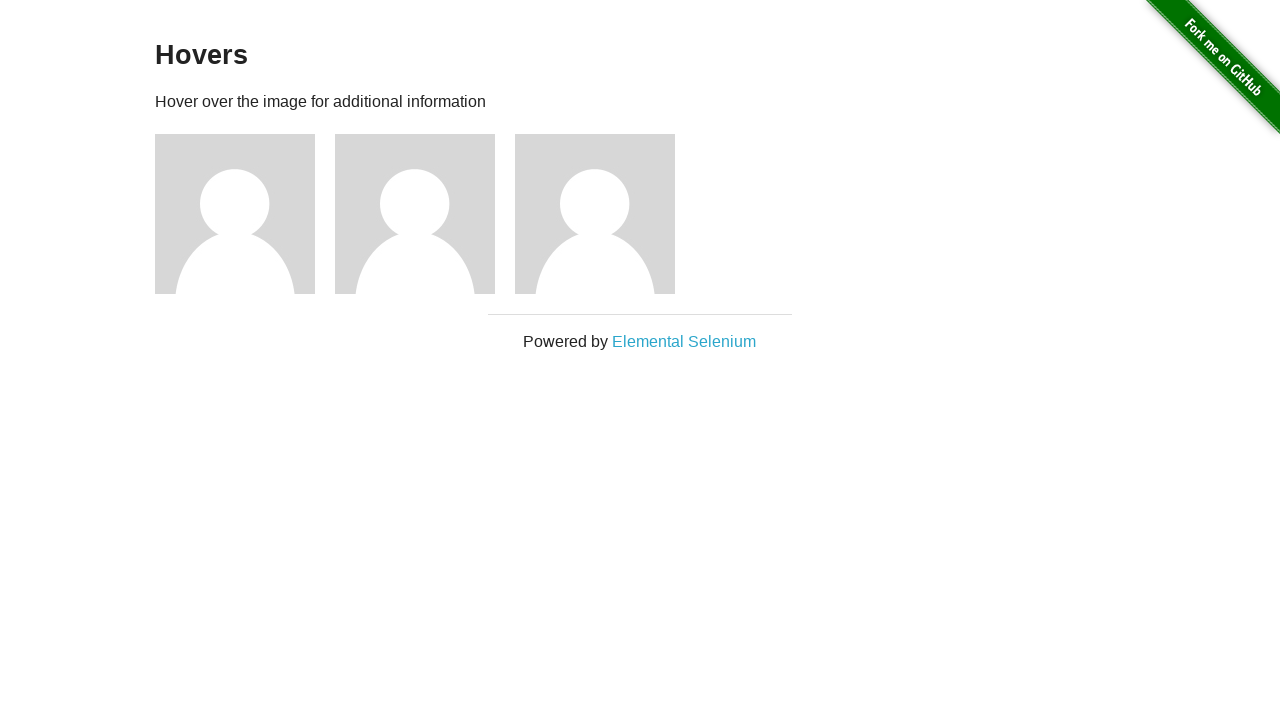